Tests JavaScript alert and confirm dialog handling by entering a name, triggering an alert to accept it, then triggering a confirm dialog to dismiss it

Starting URL: https://rahulshettyacademy.com/AutomationPractice/

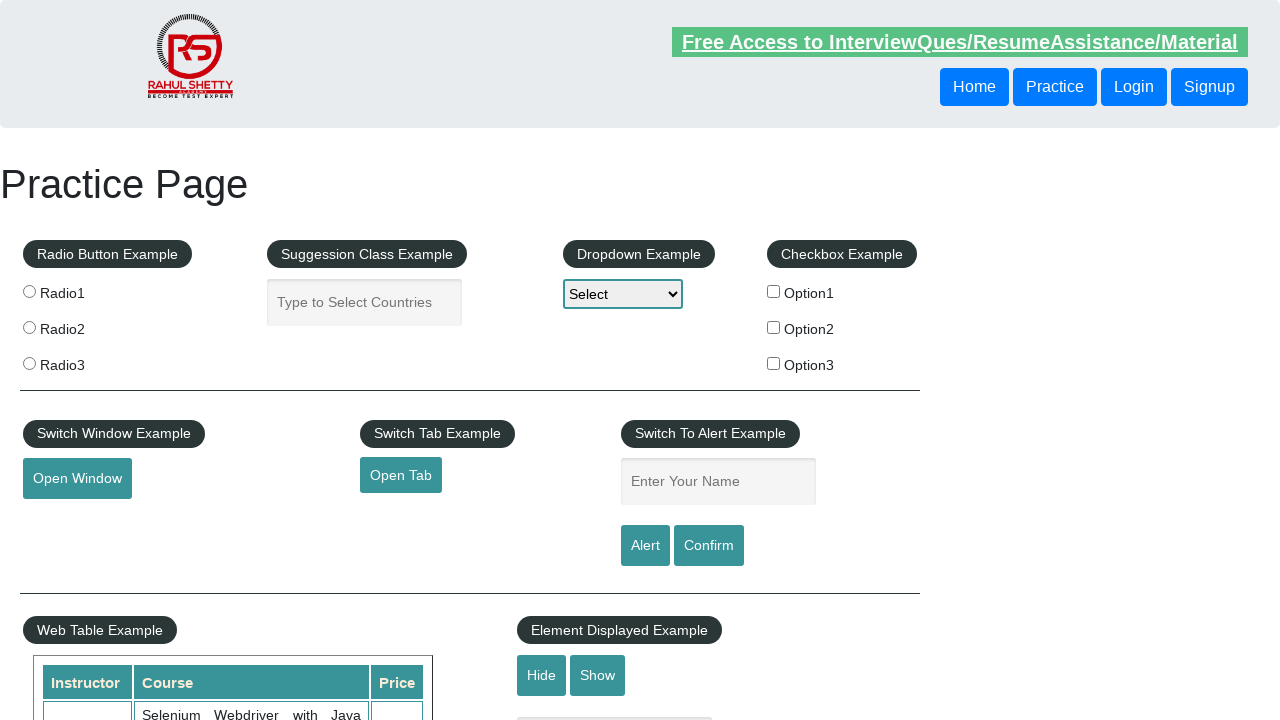

Filled name field with 'Arpita' on #name
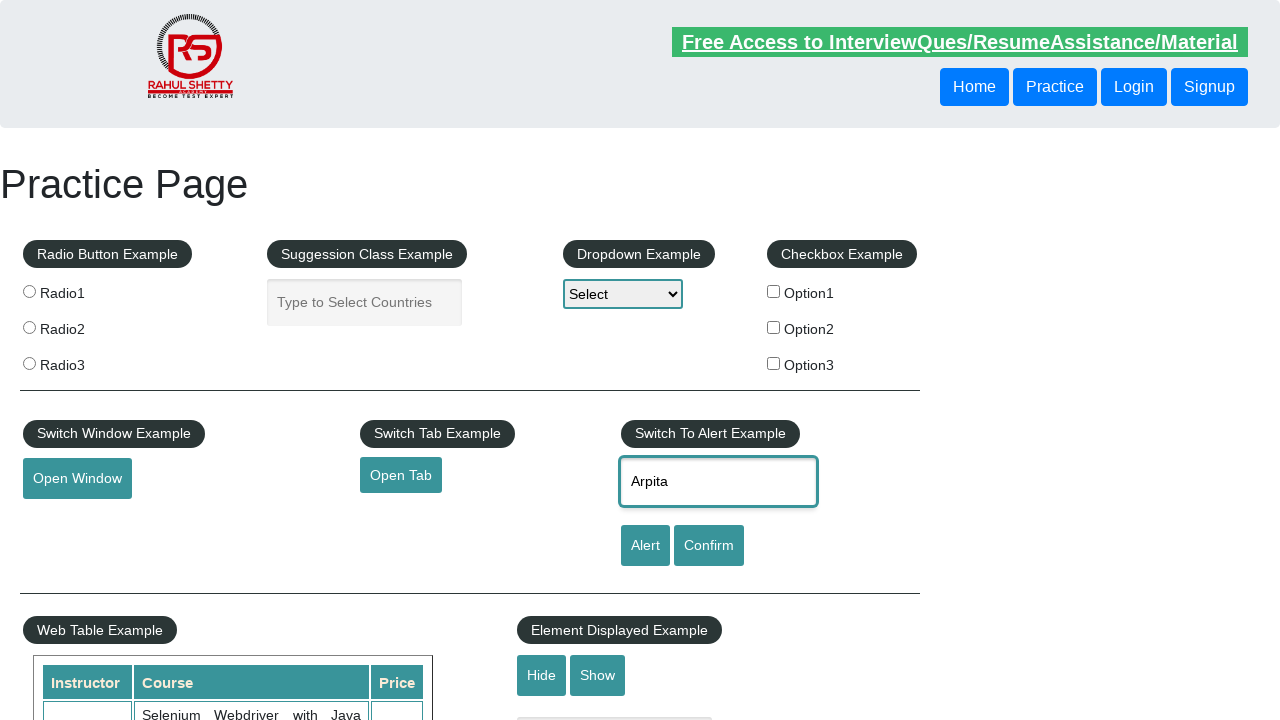

Clicked alert button to trigger JavaScript alert dialog at (645, 546) on input#alertbtn
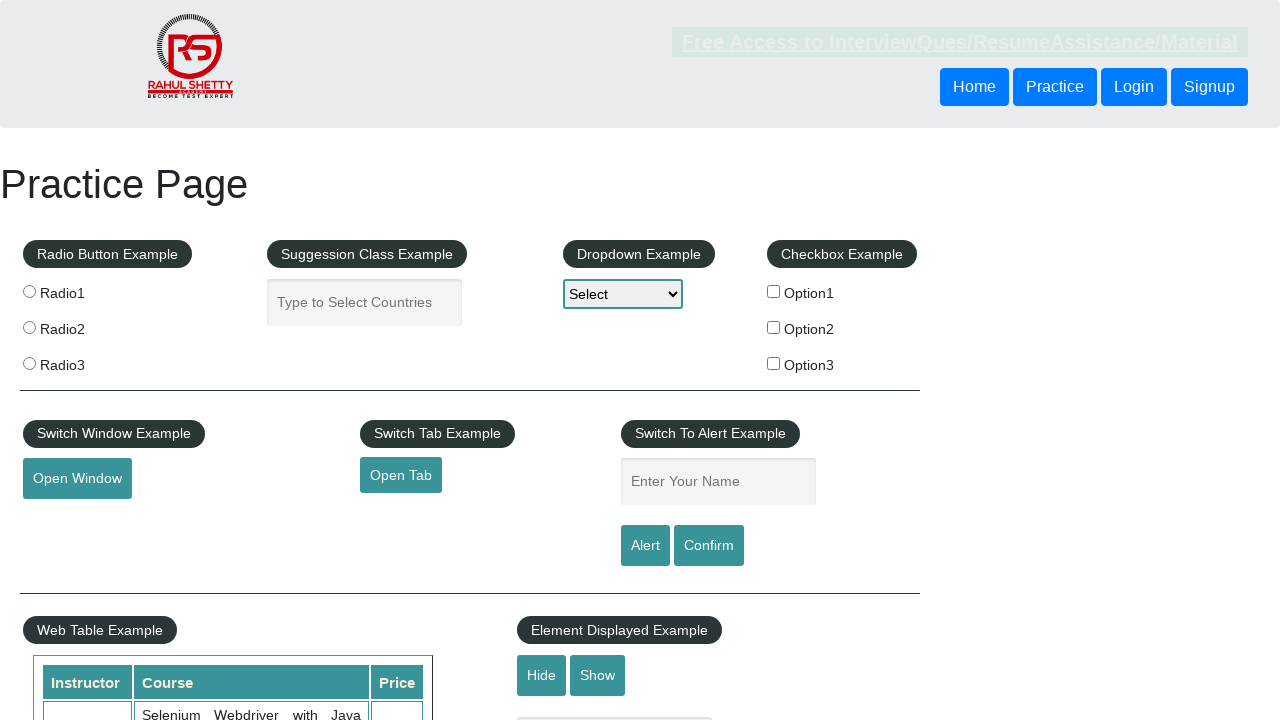

Accepted the JavaScript alert dialog
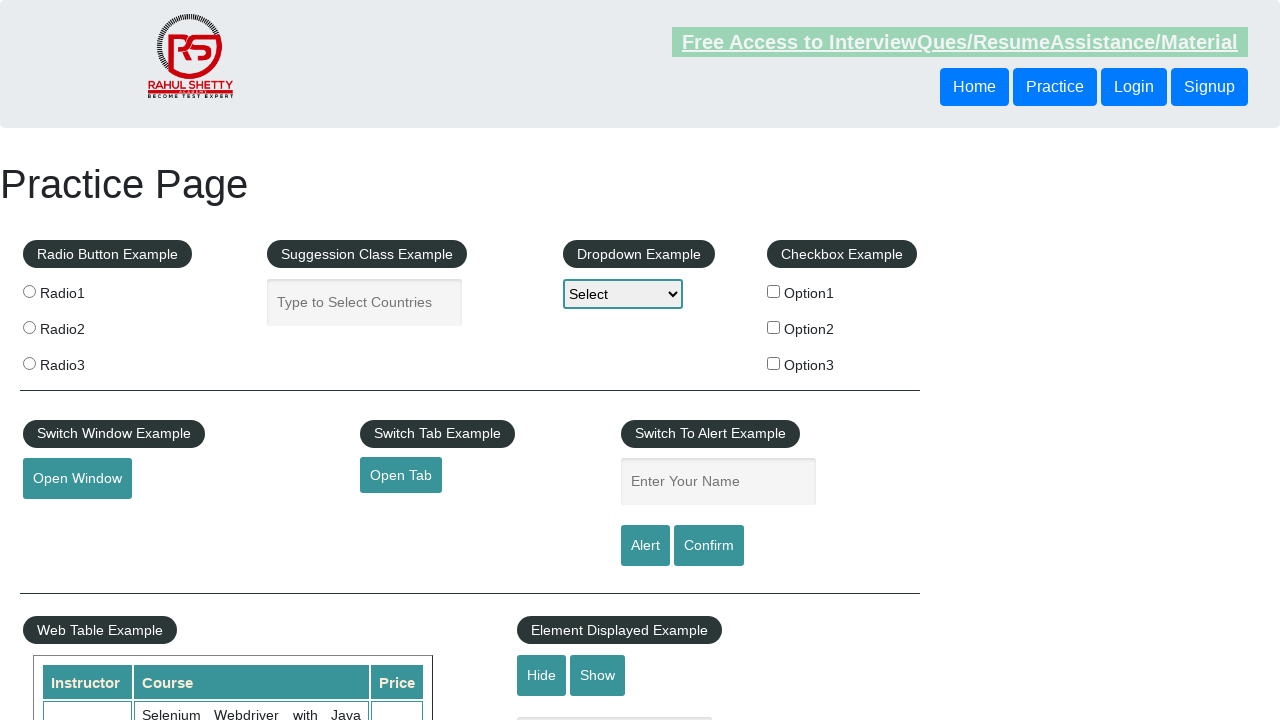

Clicked confirm button to trigger JavaScript confirm dialog at (709, 546) on [id='confirmbtn']
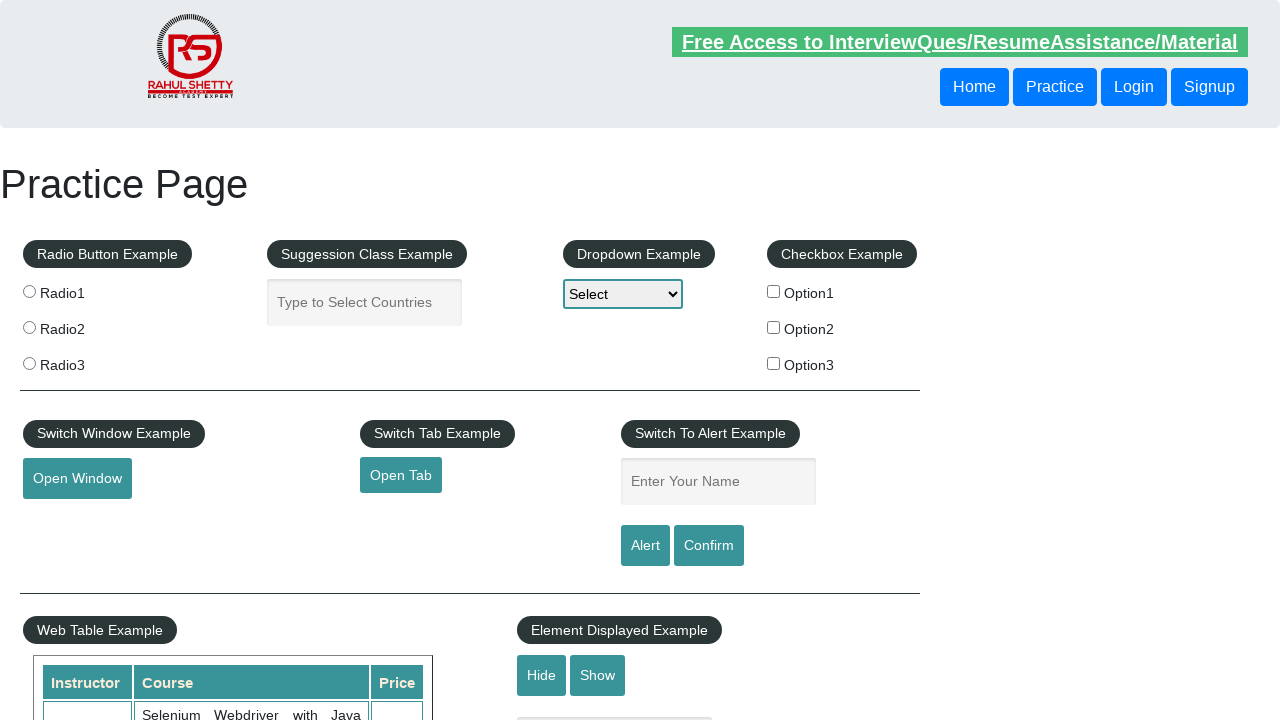

Dismissed the JavaScript confirm dialog
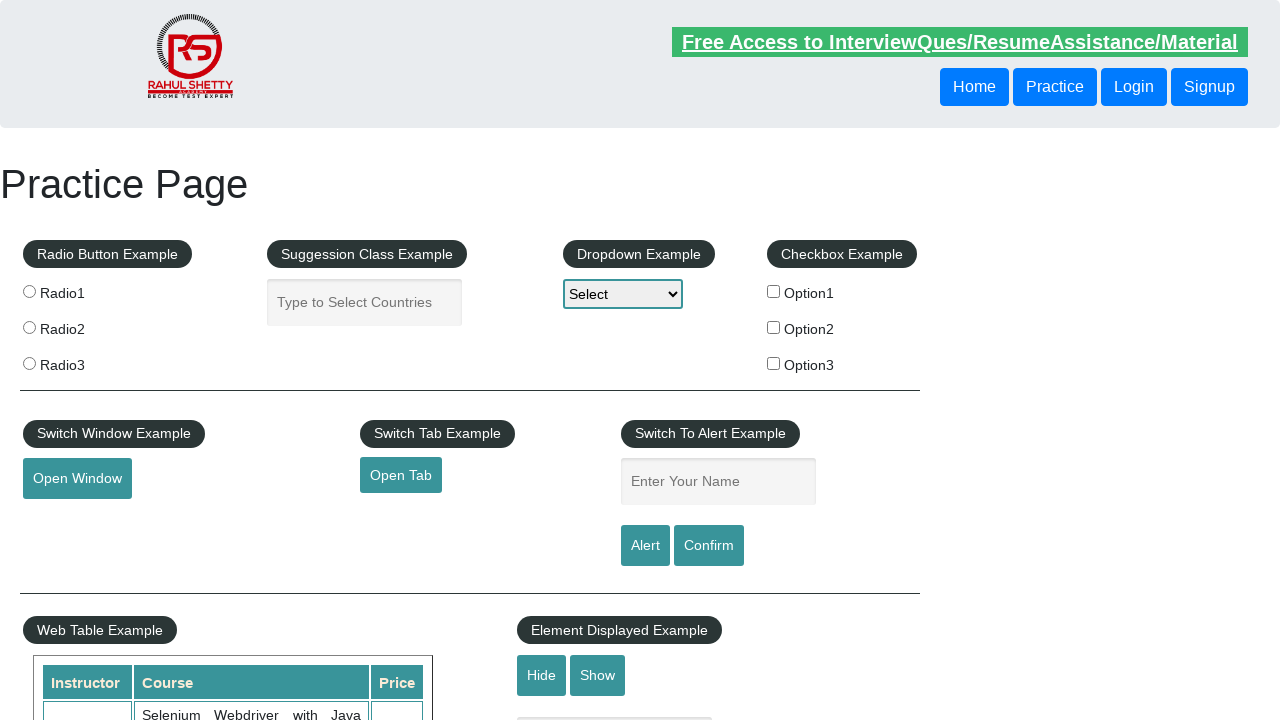

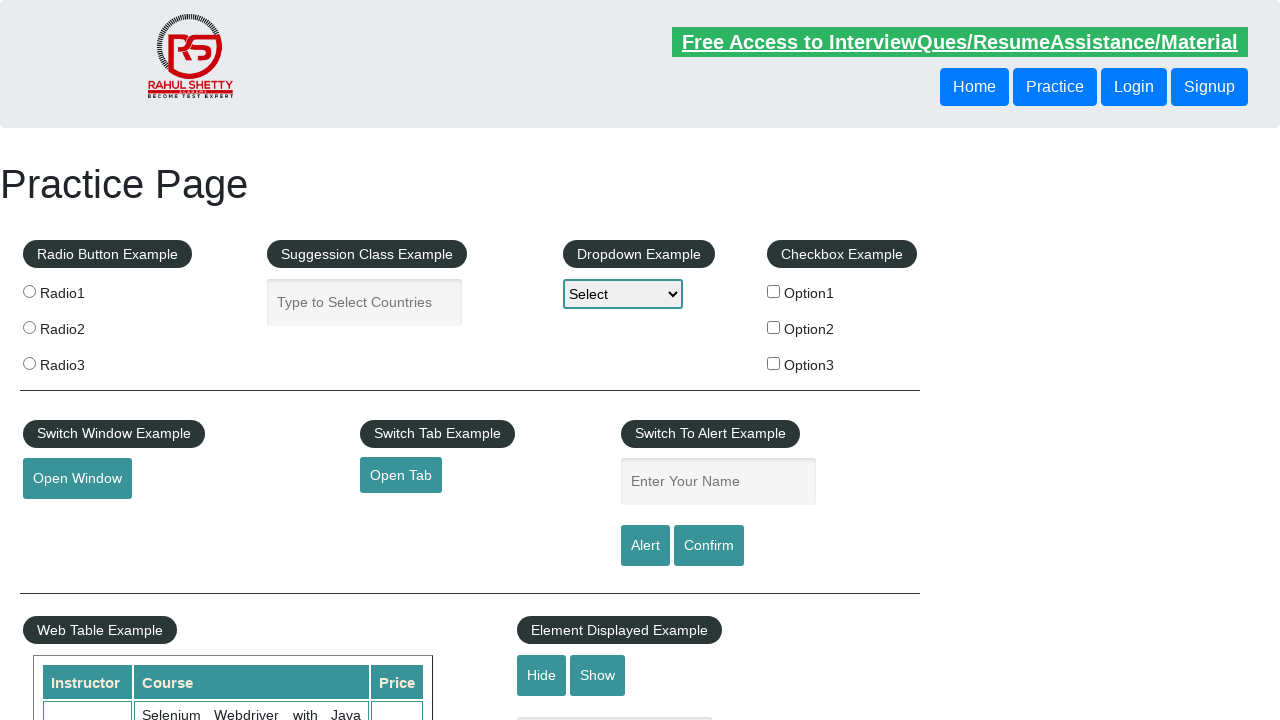